Navigates to FirstCry e-commerce website and clicks on the "BOY FASHION" category link to navigate to that section

Starting URL: https://www.firstcry.com

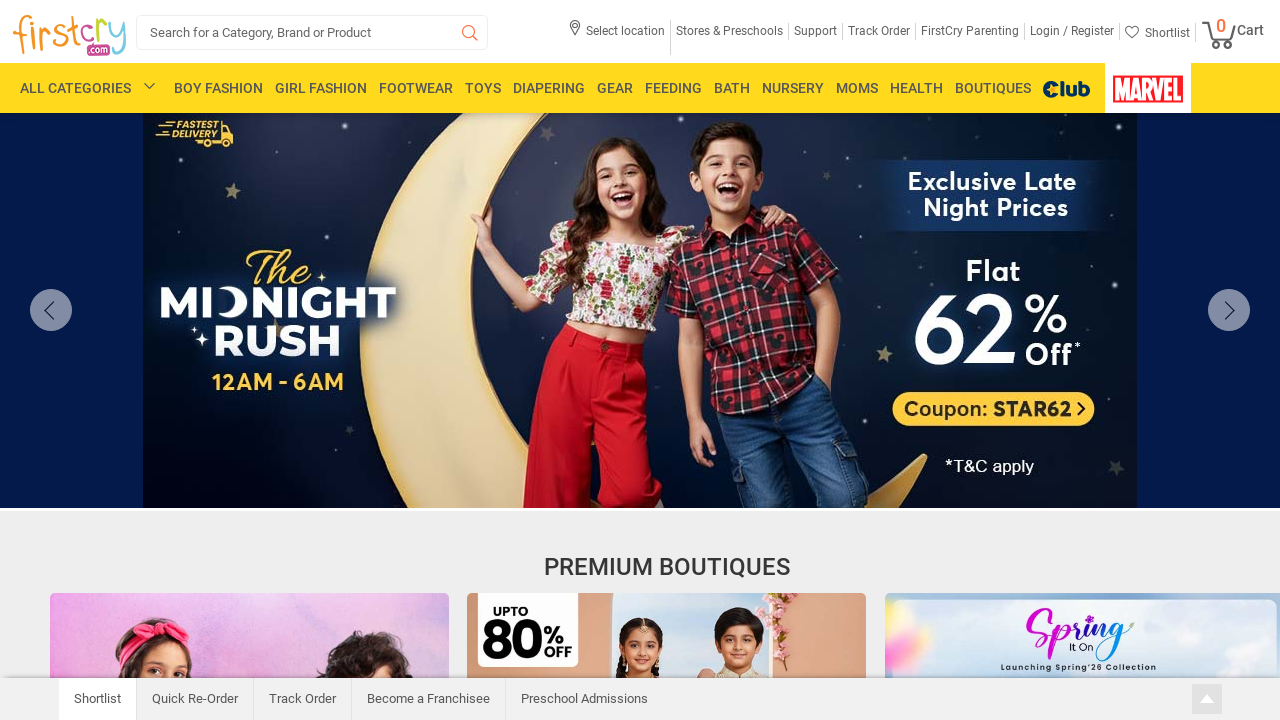

Clicked on 'BOY FASHION' category link to navigate to boy fashion section at (218, 88) on a:text('BOY FASHION')
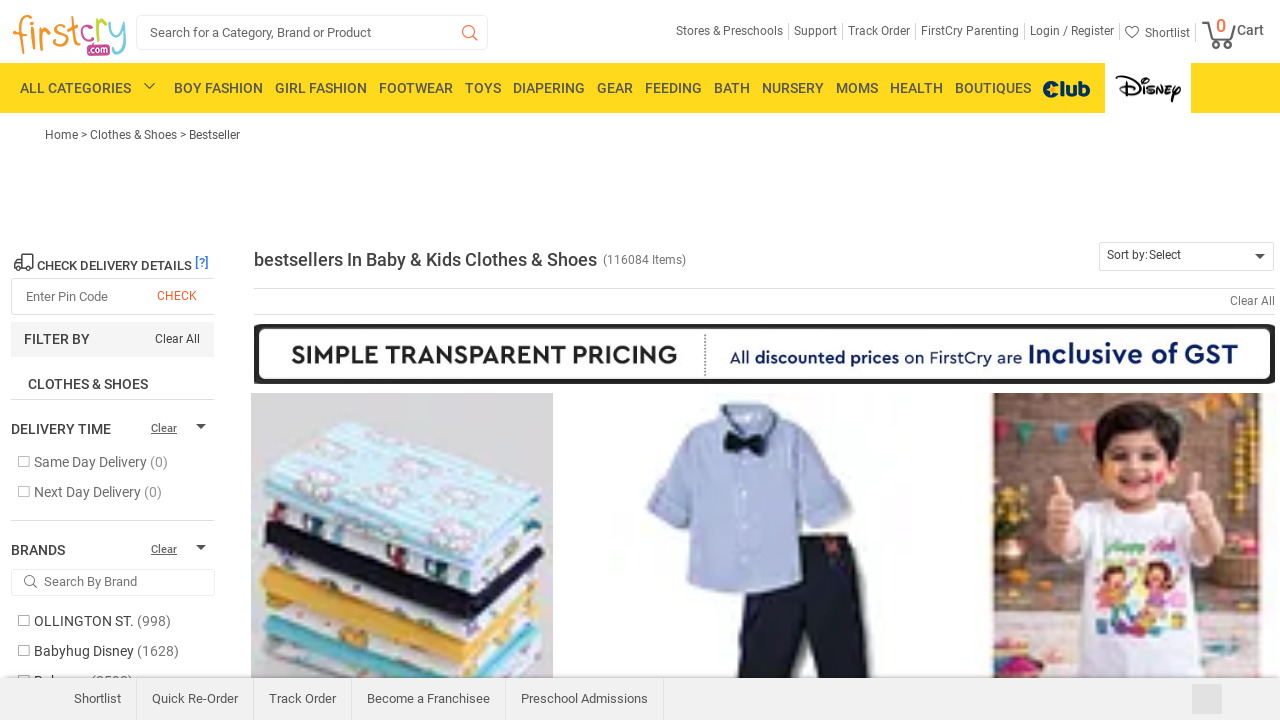

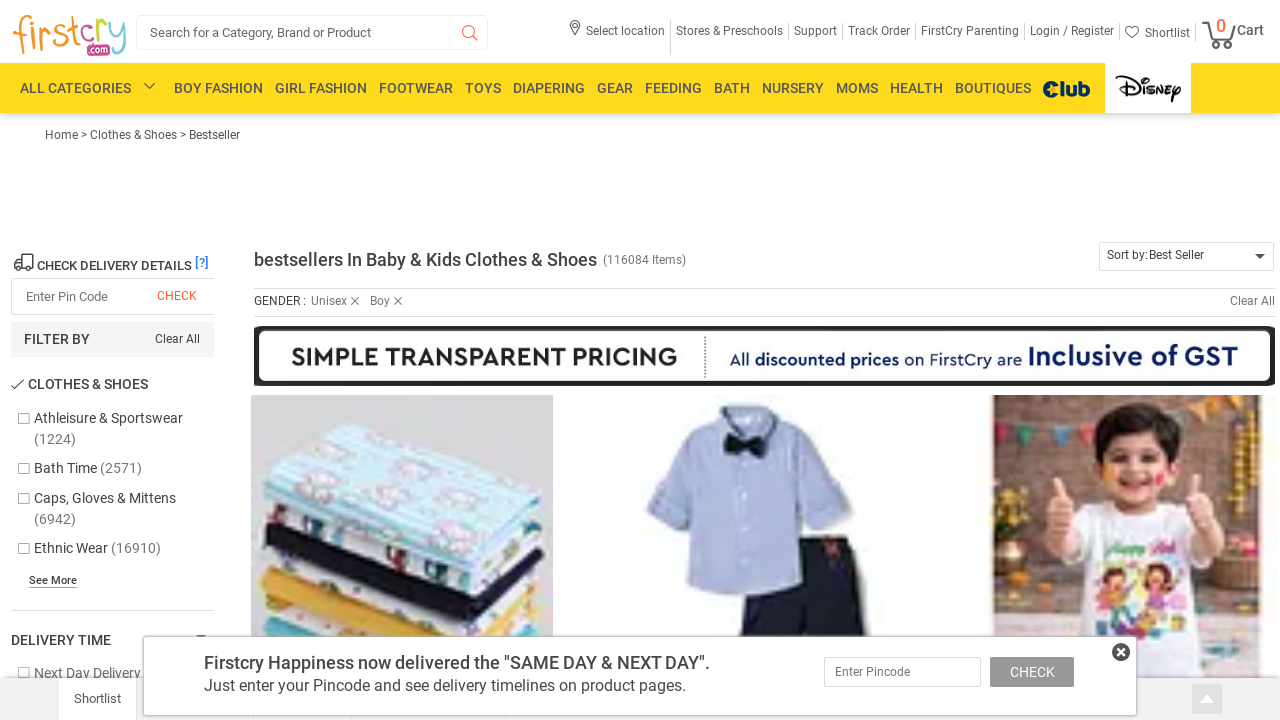